Navigates to FromJapan corporate website and verifies the page loads by checking the title

Starting URL: http://corporate.fromjapan.co.jp/ja/

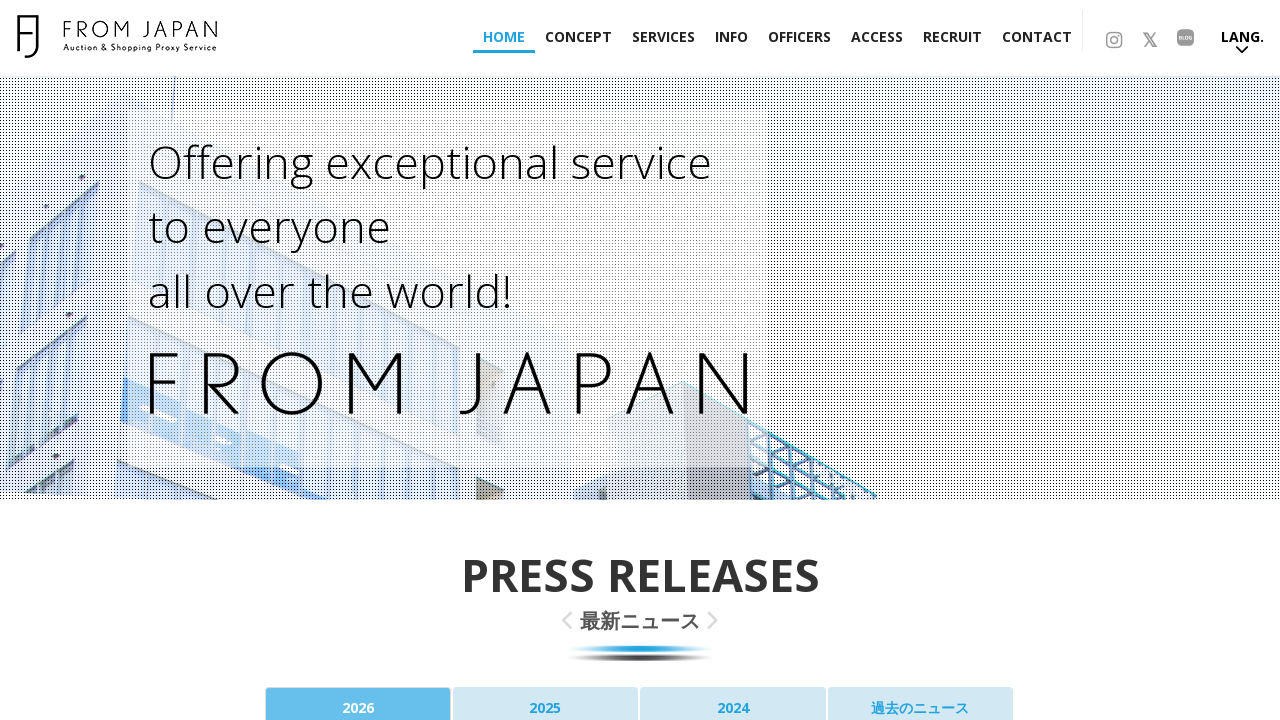

Waited for page DOM content to load
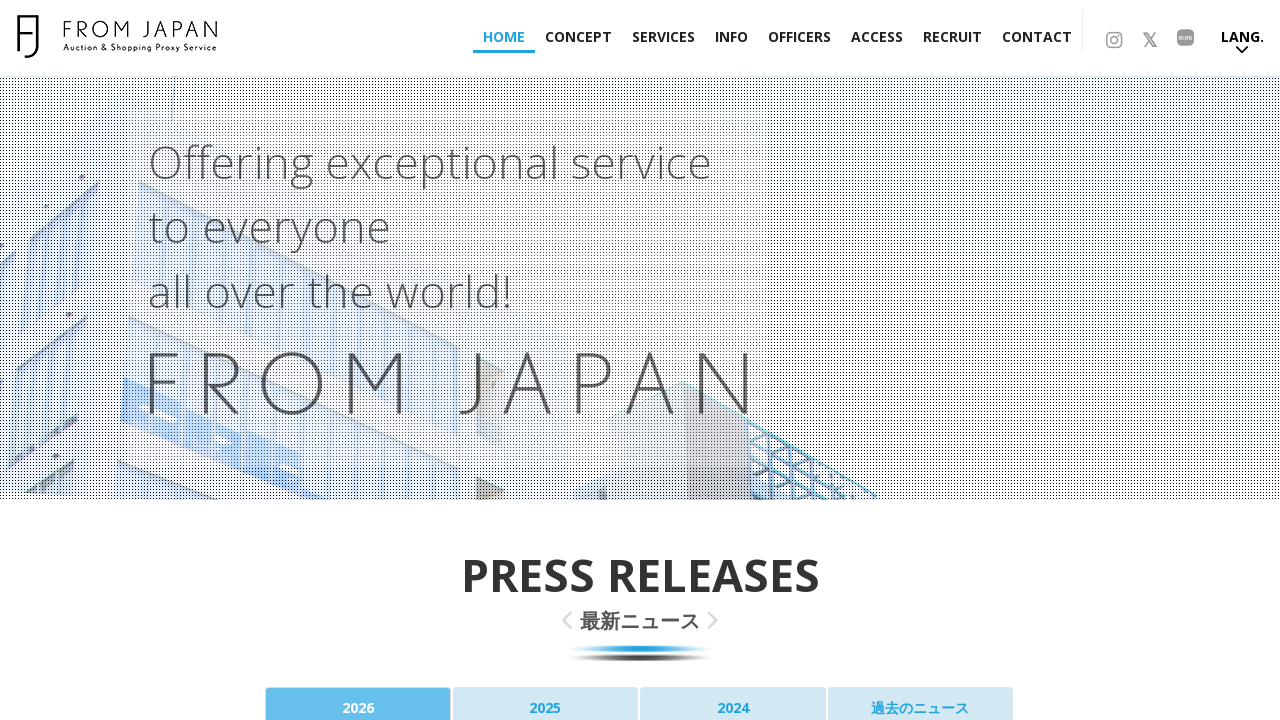

Verified page title is not empty
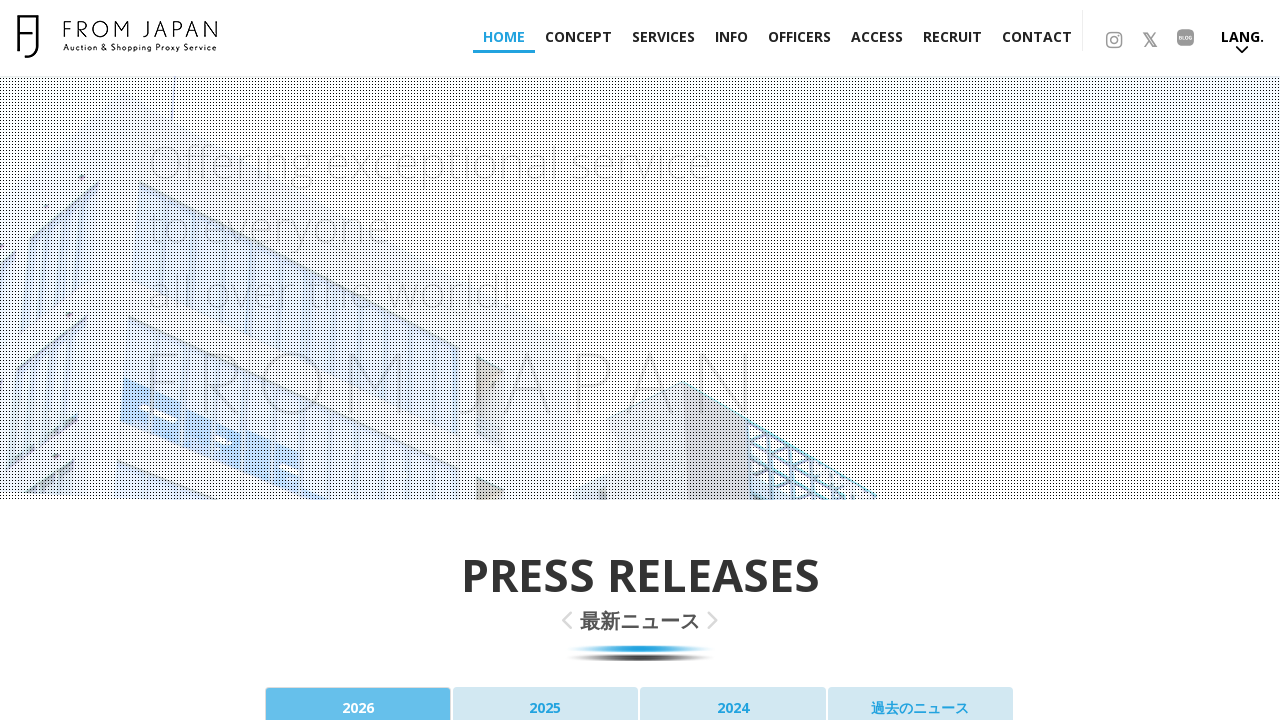

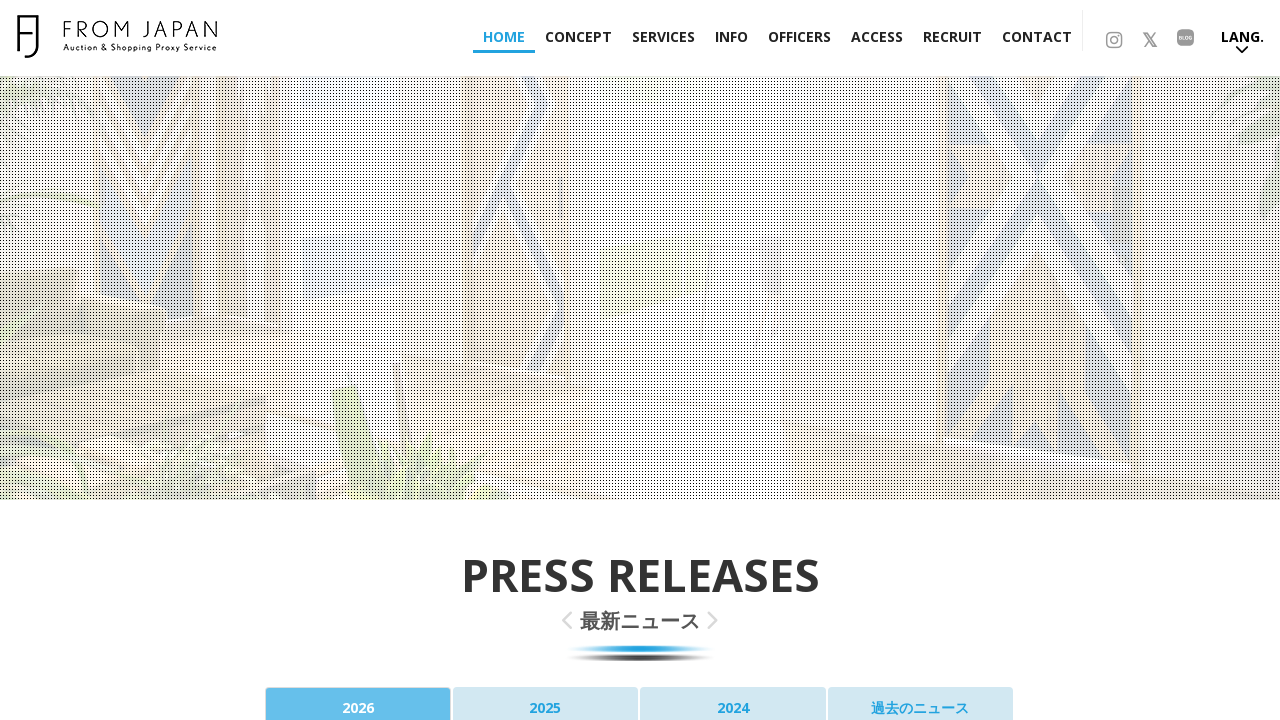